Tests a multi-step form flow by first clicking a link identified by a calculated mathematical value, then filling out a form with personal information (first name, last name, city, country) and submitting it.

Starting URL: http://suninjuly.github.io/find_link_text

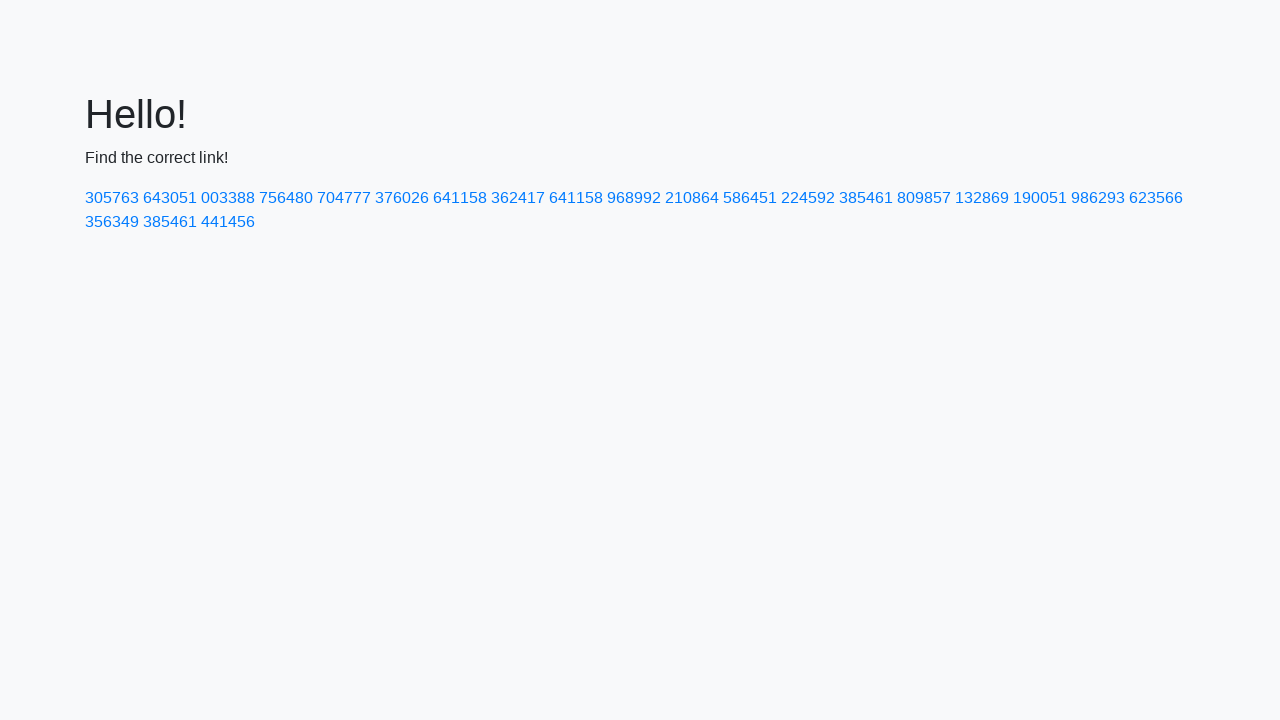

Clicked link with calculated text value '224592' at (808, 198) on a:text-matches('224592')
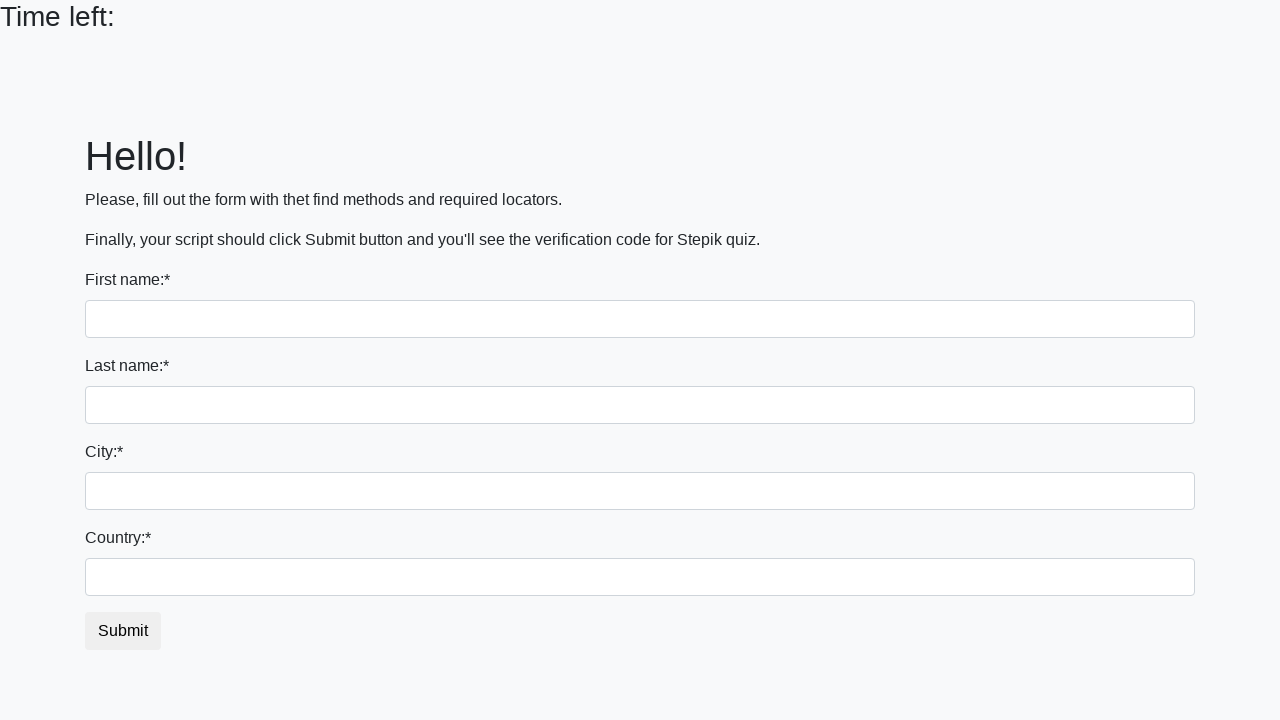

Form page loaded, input fields are now visible
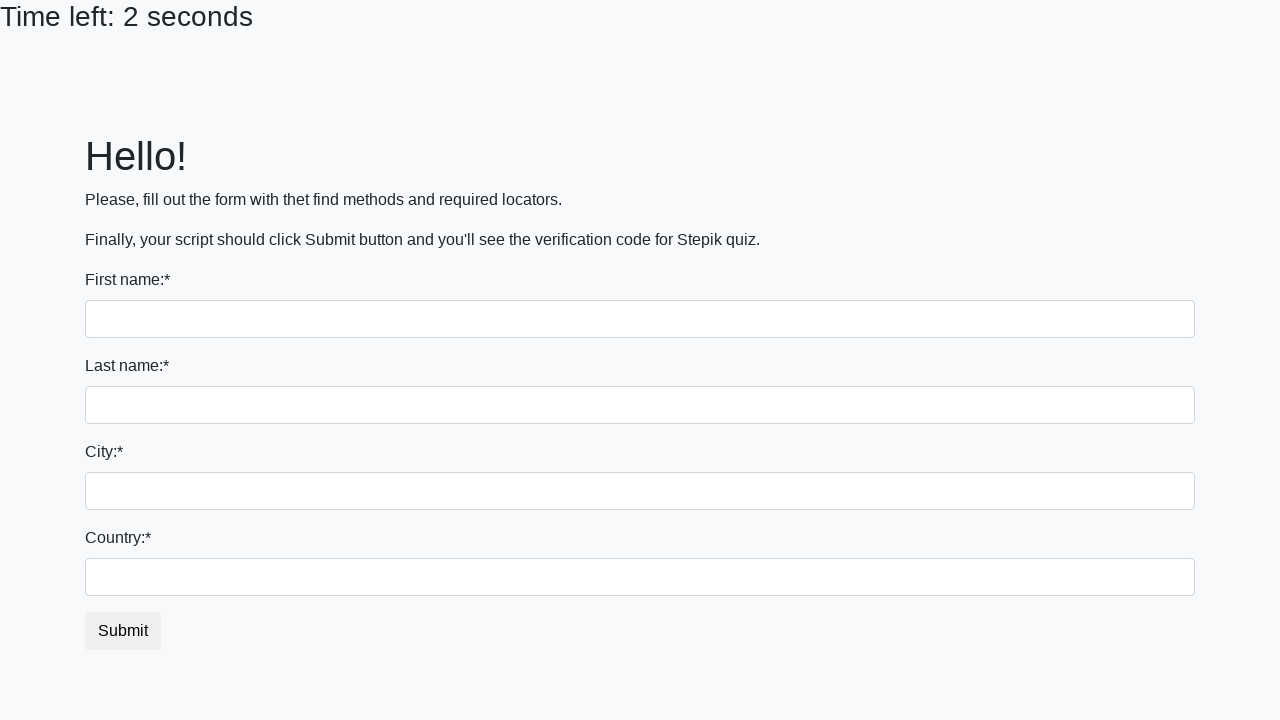

Filled first name field with 'Anton' on div input
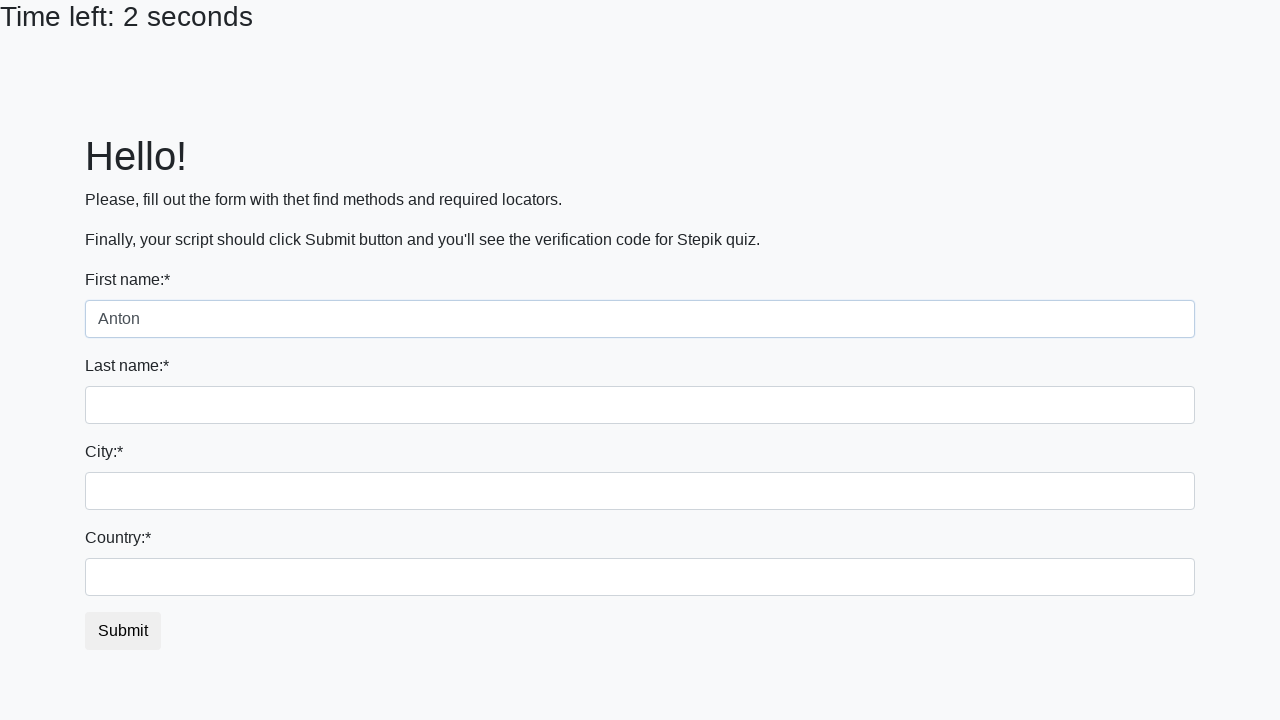

Filled last name field with 'Shapovalov' on input[name='last_name']
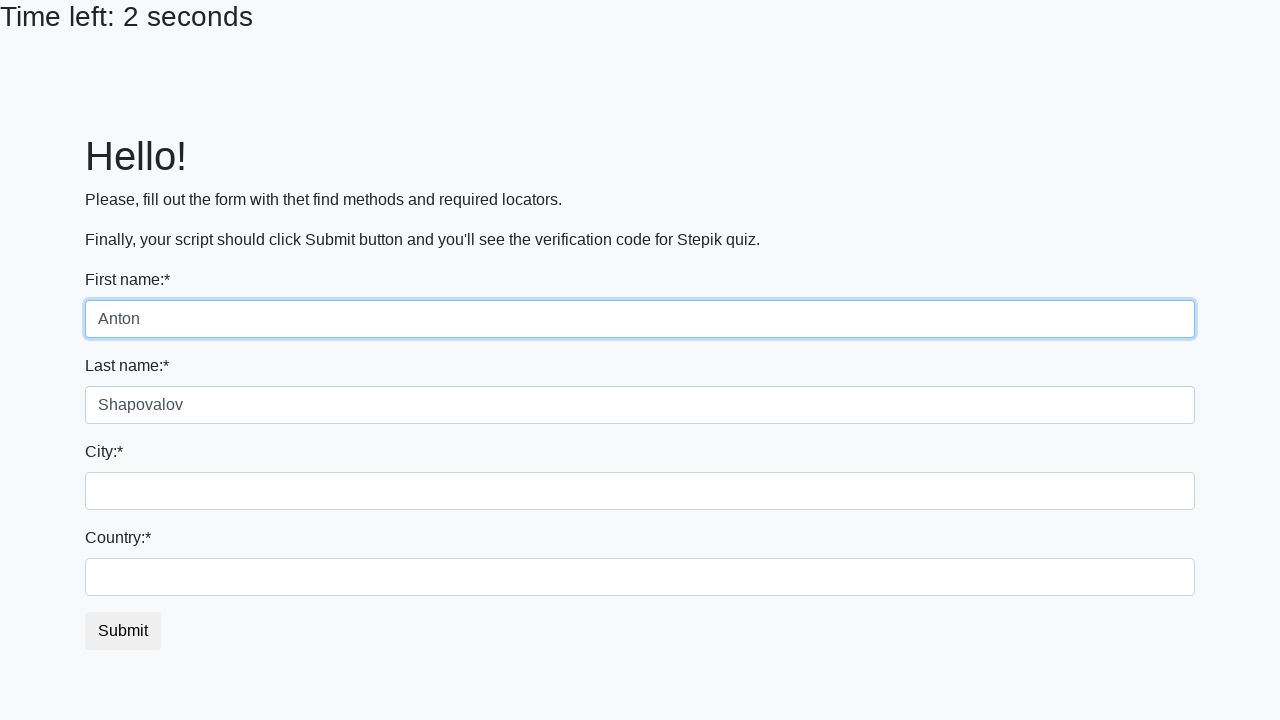

Filled city field with 'Moscow' on .form-control.city
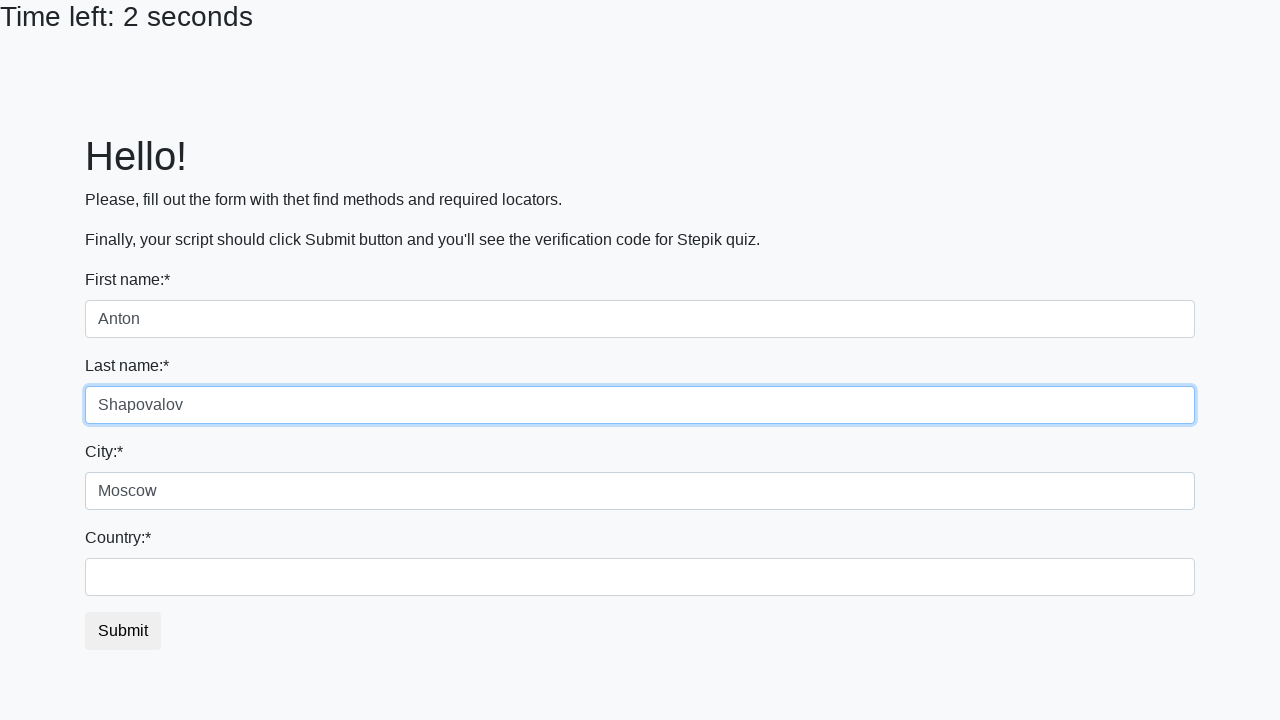

Filled country field with 'Russia' on #country
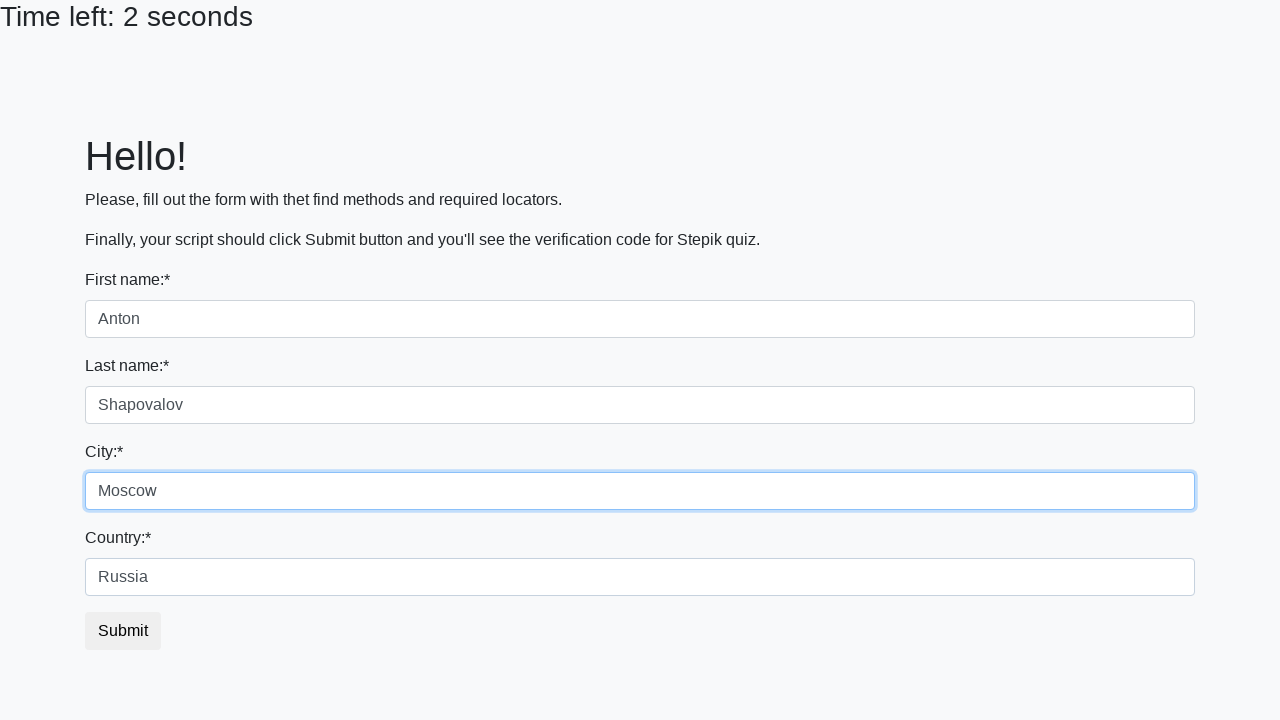

Clicked submit button to submit the form at (123, 631) on button.btn
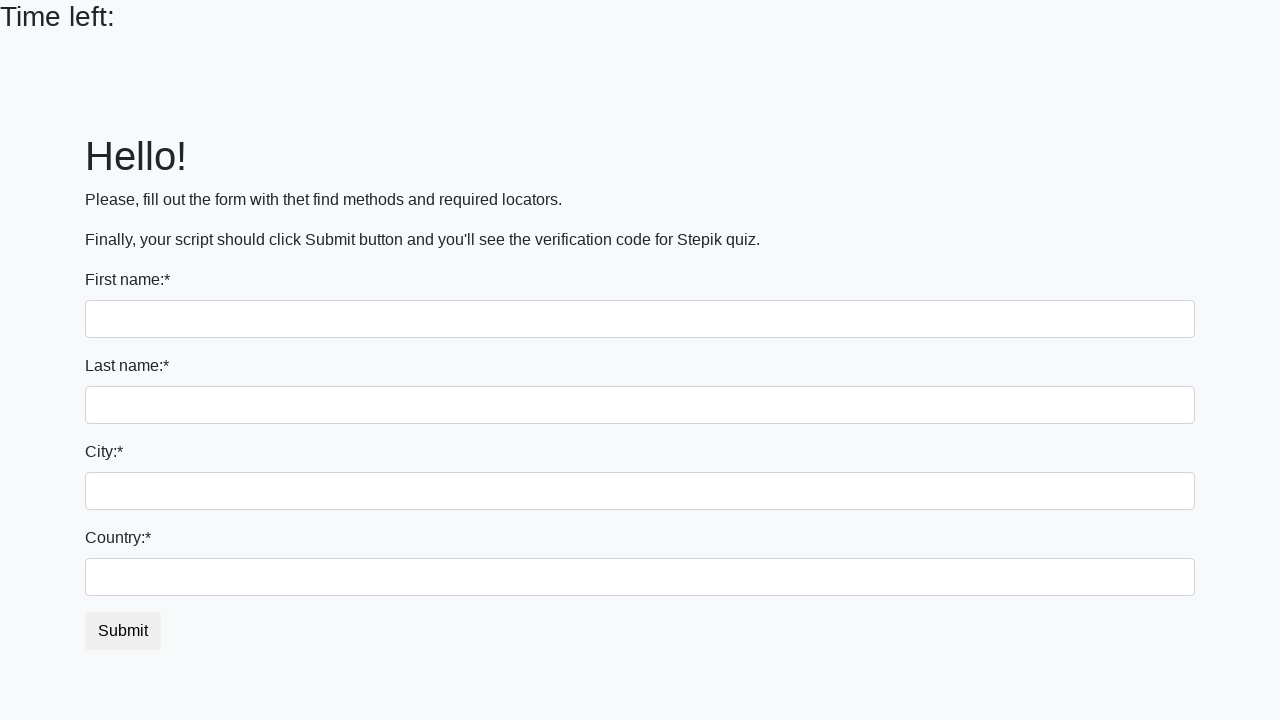

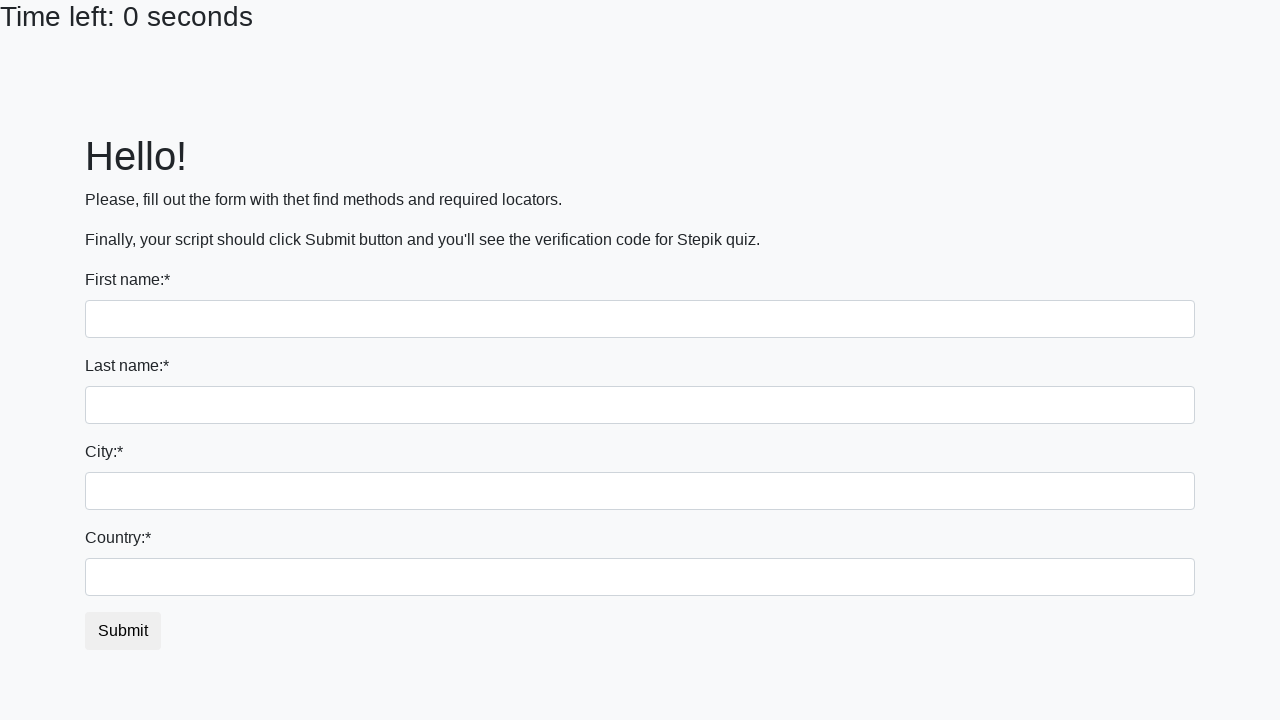